Tests an explicit wait scenario by waiting for a price element to show "100", then clicking a book button, reading a value, calculating a mathematical result using logarithm and sine functions, and submitting the answer.

Starting URL: https://suninjuly.github.io/explicit_wait2.html

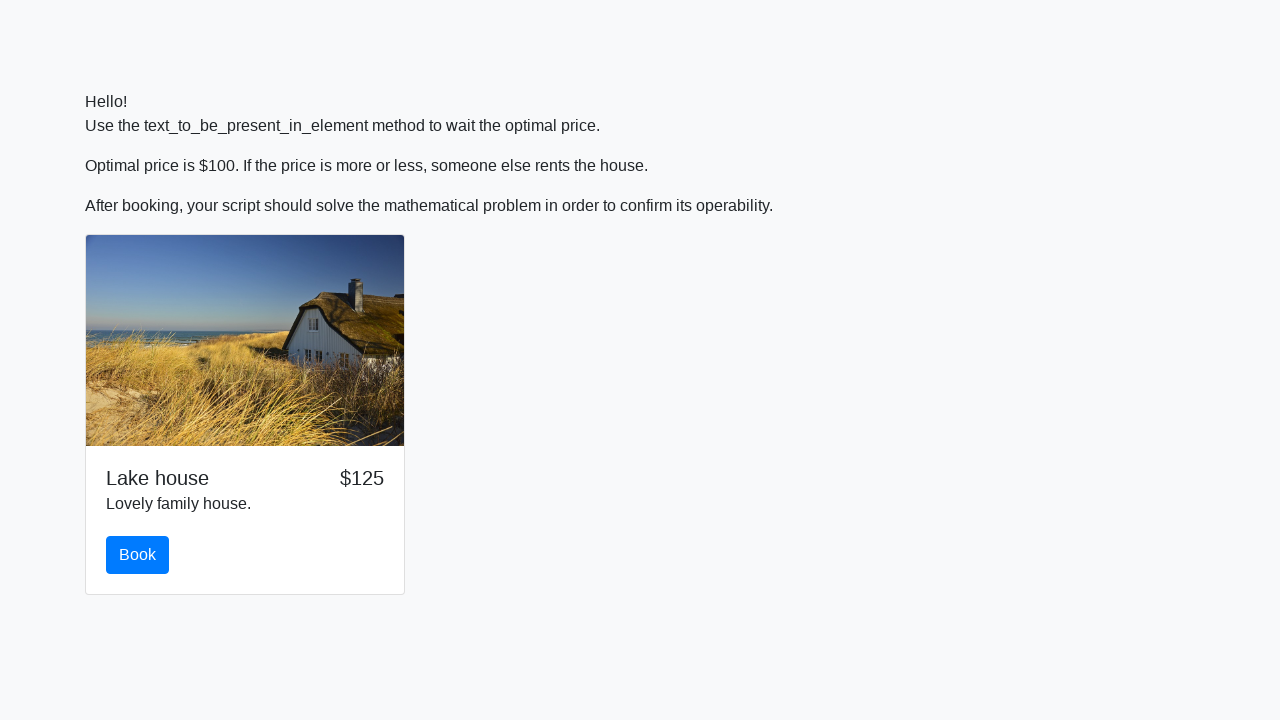

Waited for price element to display '100'
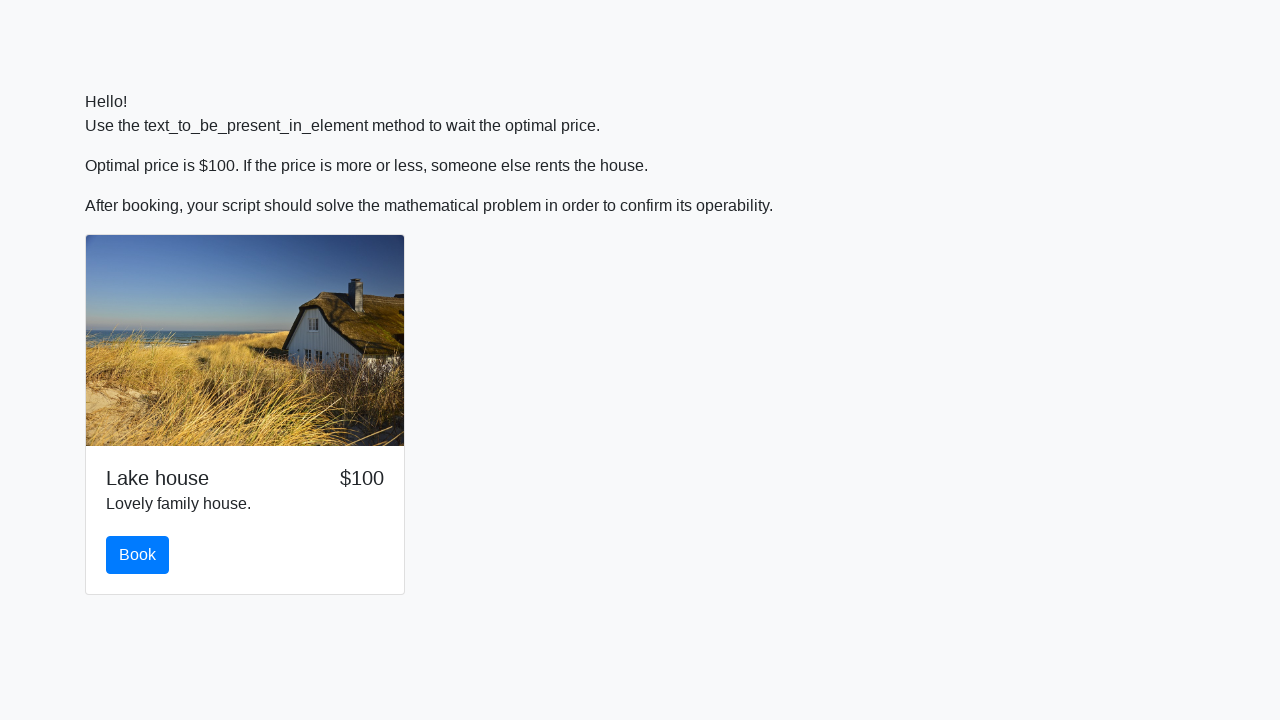

Clicked the book button at (138, 555) on #book
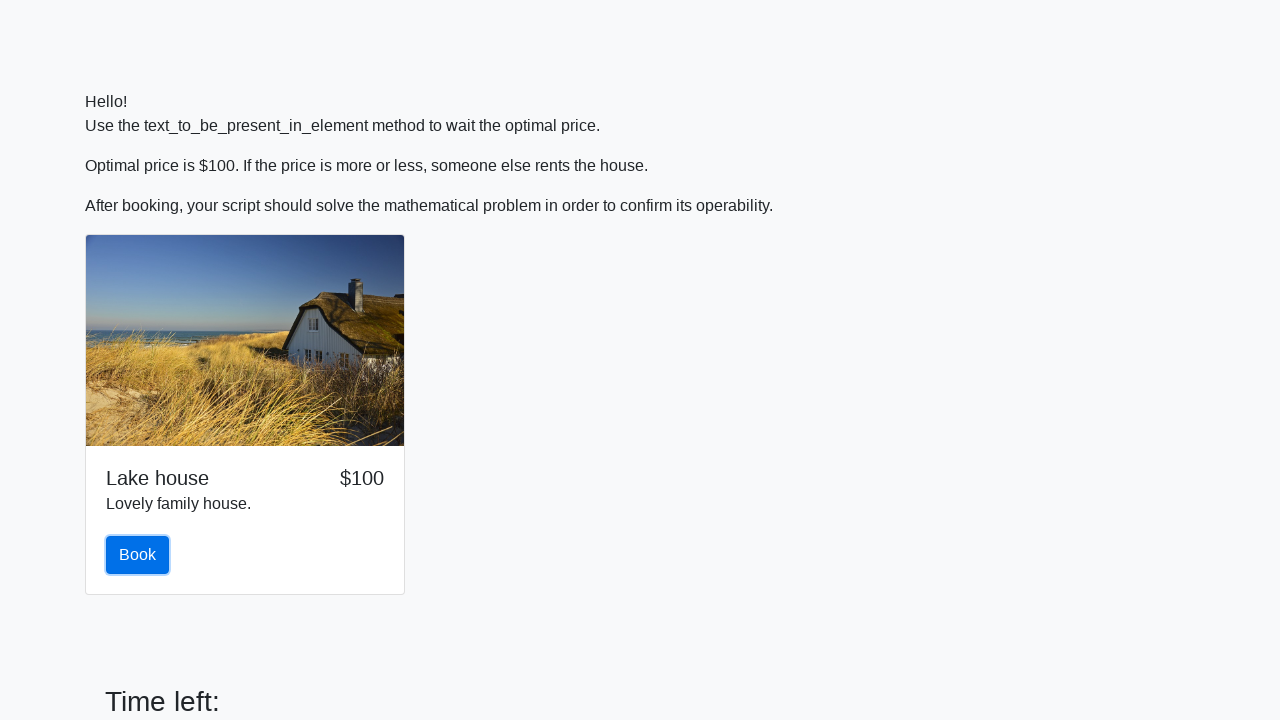

Scrolled down by 300 pixels
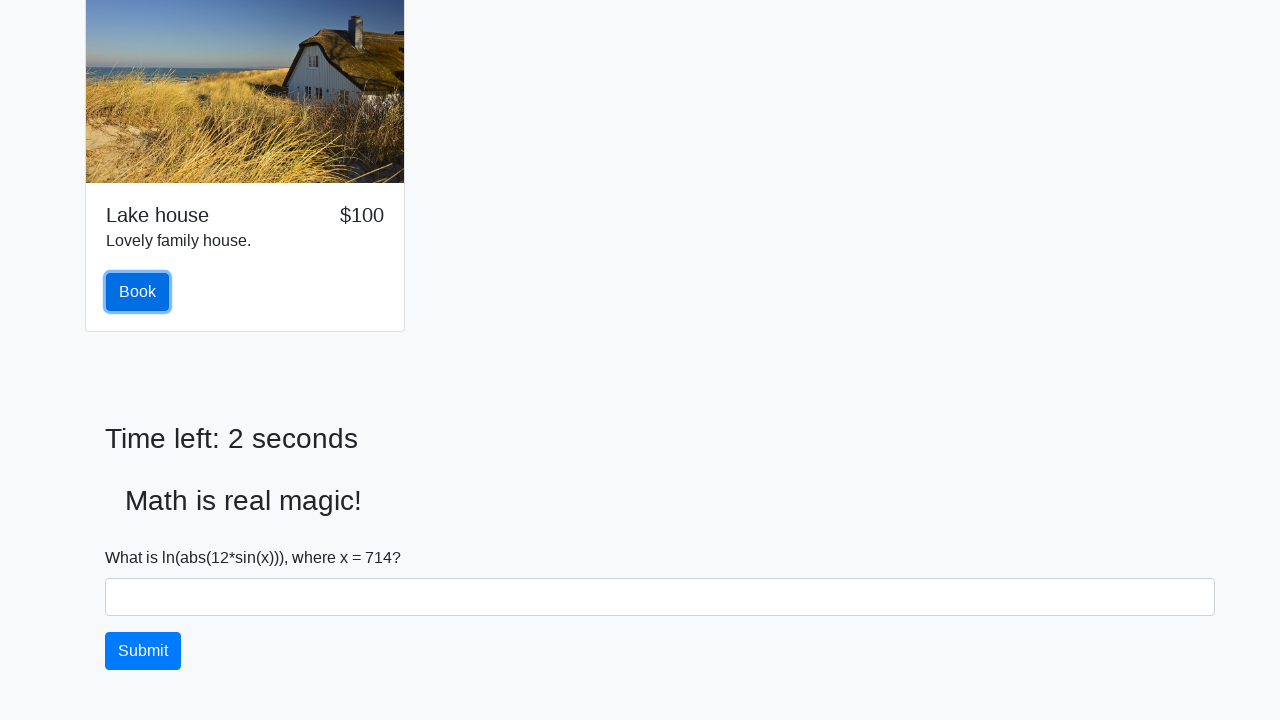

Read value from input_value element: 714
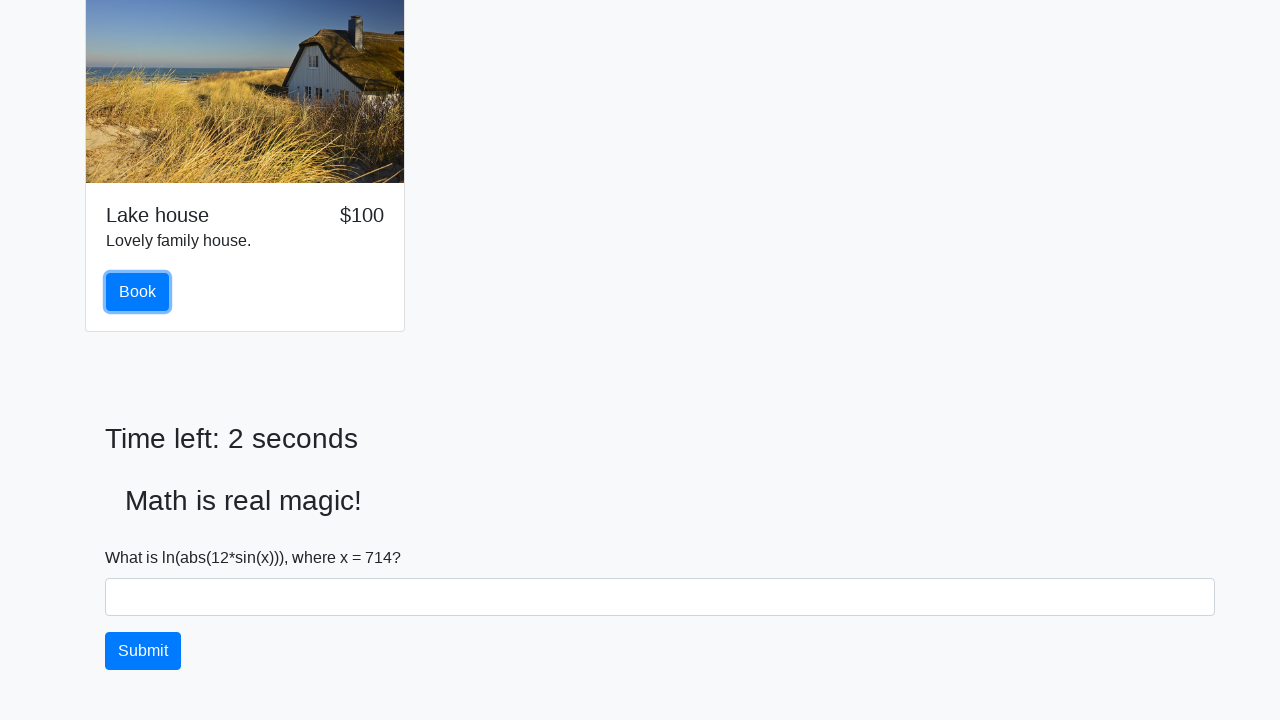

Calculated mathematical result using logarithm and sine functions: 2.2063057533706516
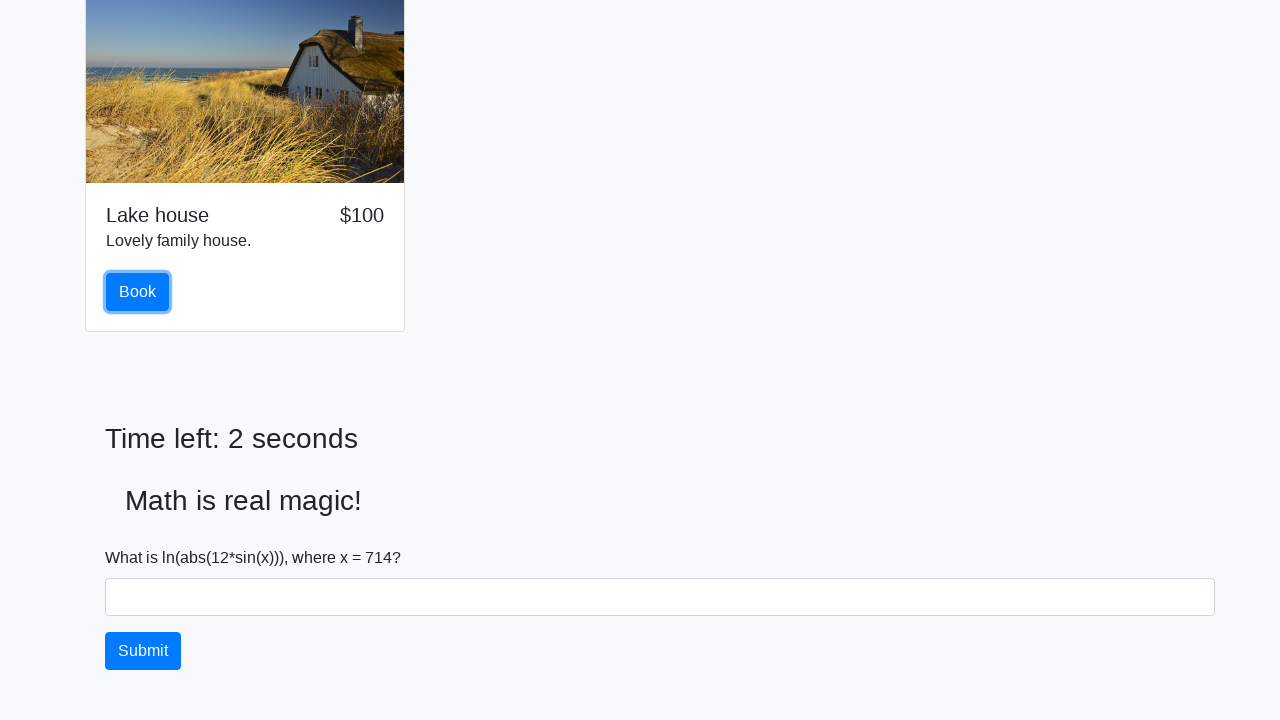

Entered calculated answer '2.2063057533706516' in answer field on #answer
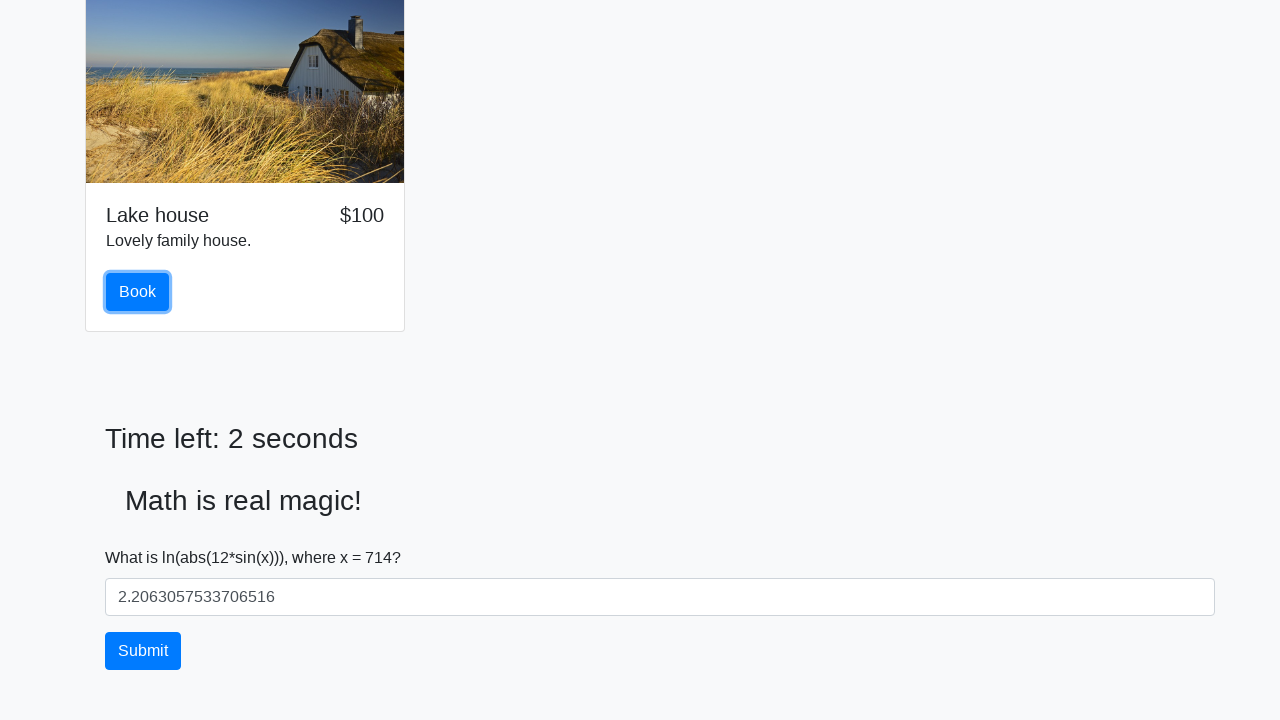

Clicked the solve button to submit answer at (143, 651) on #solve
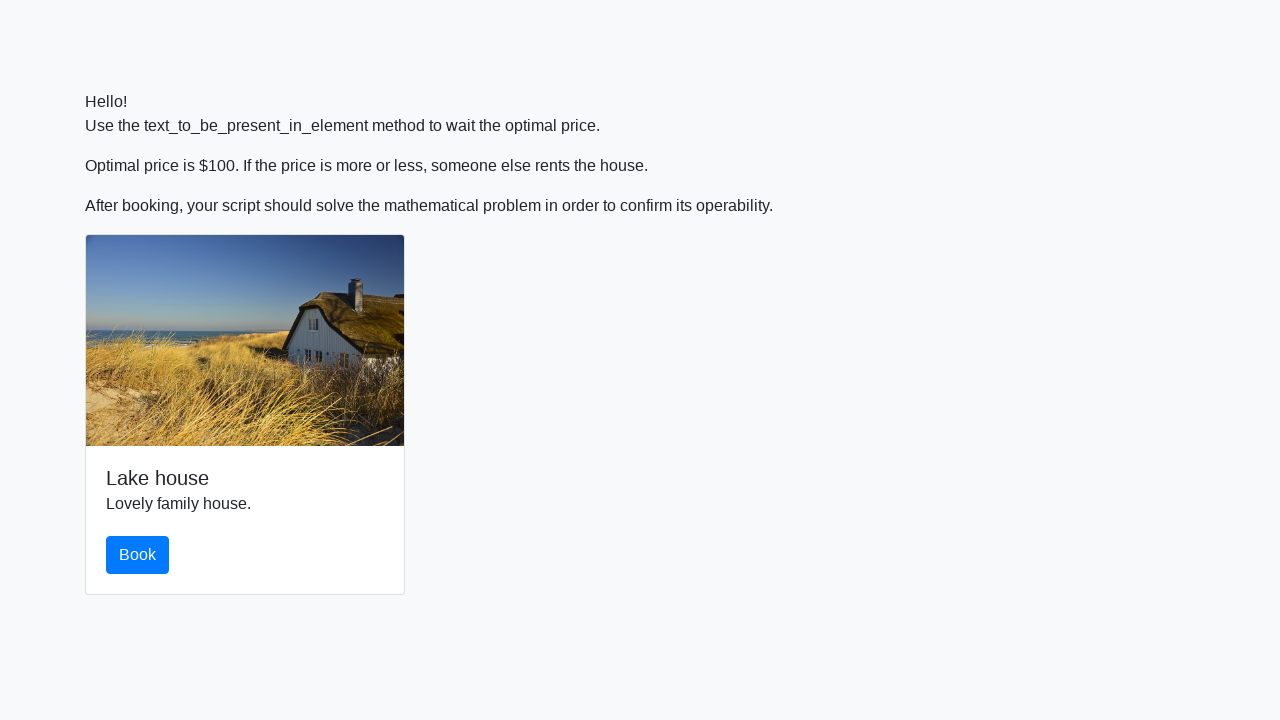

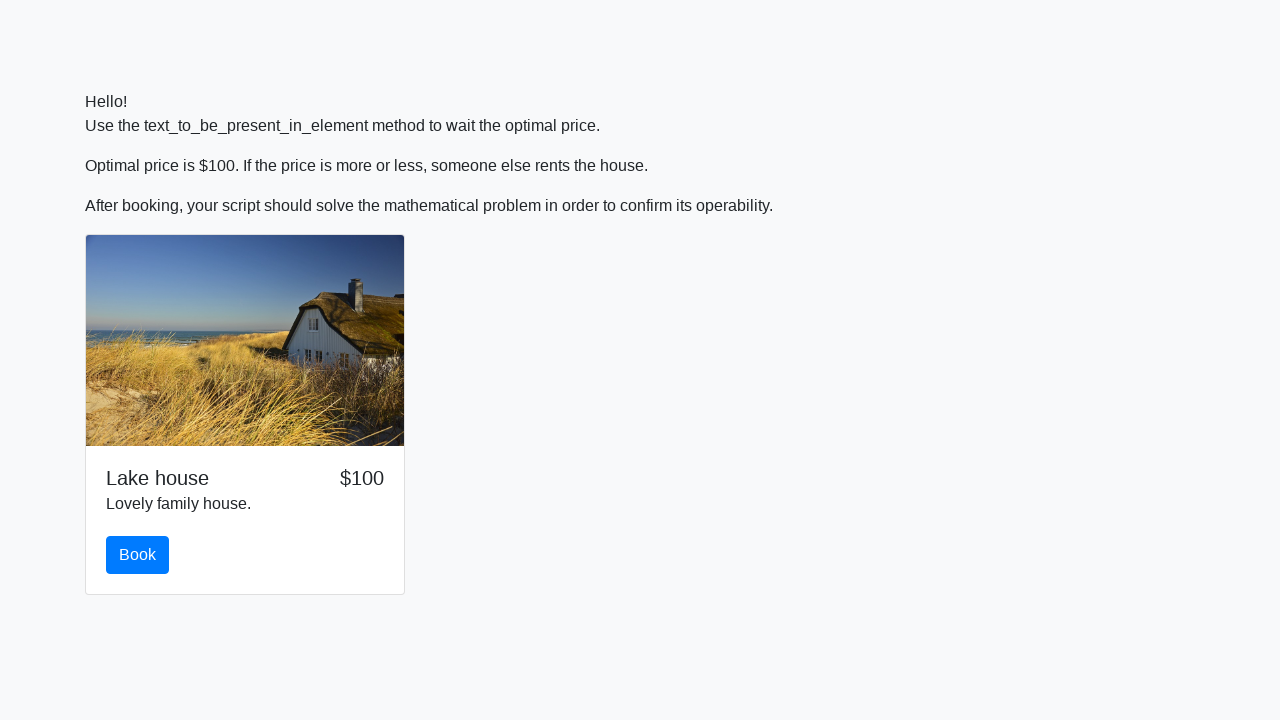